Removes a todo item by marking it as complete and clicking the clear completed button

Starting URL: https://devmountain.github.io/qa_todos/

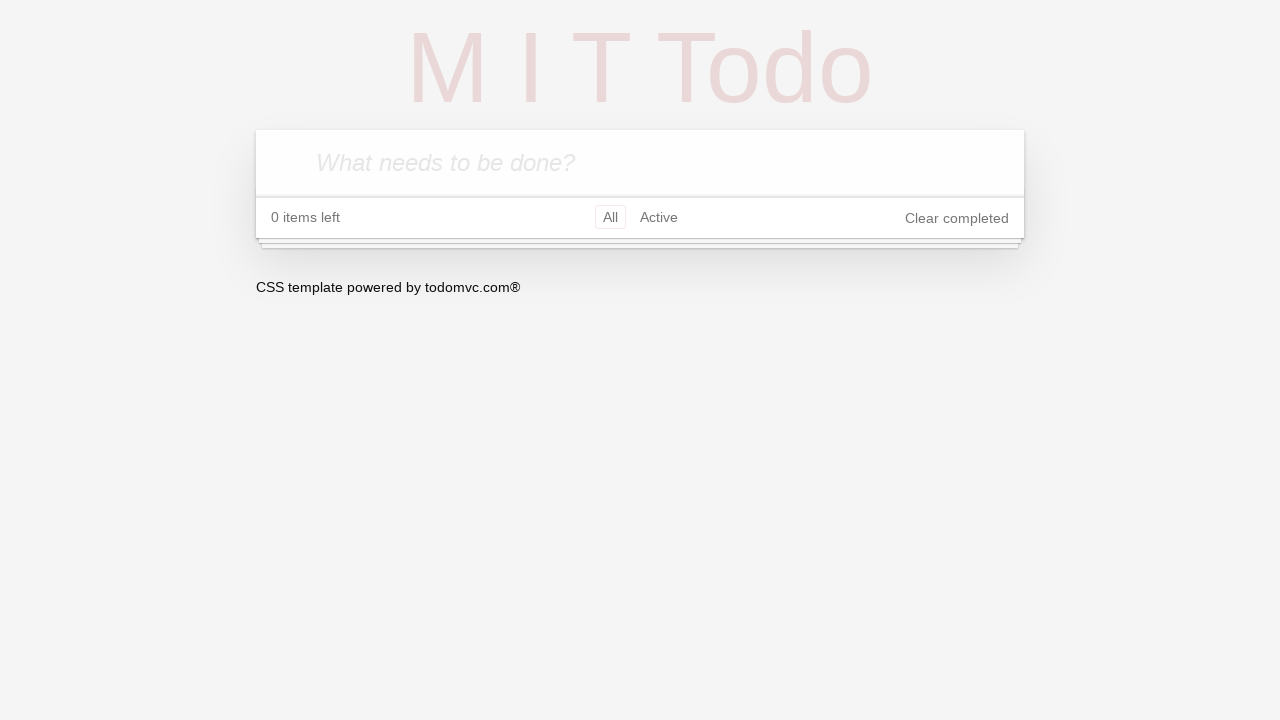

Waited for new todo input field to be visible
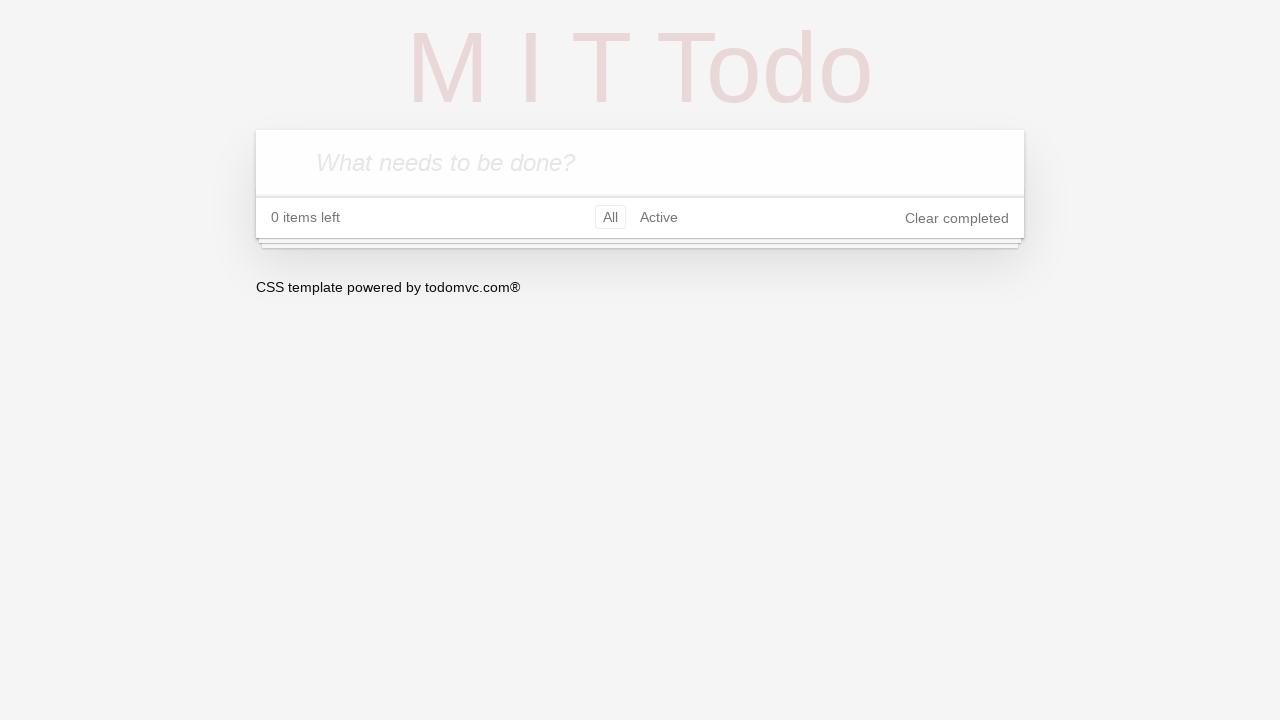

Filled new todo input with 'Test To-Do' on .new-todo
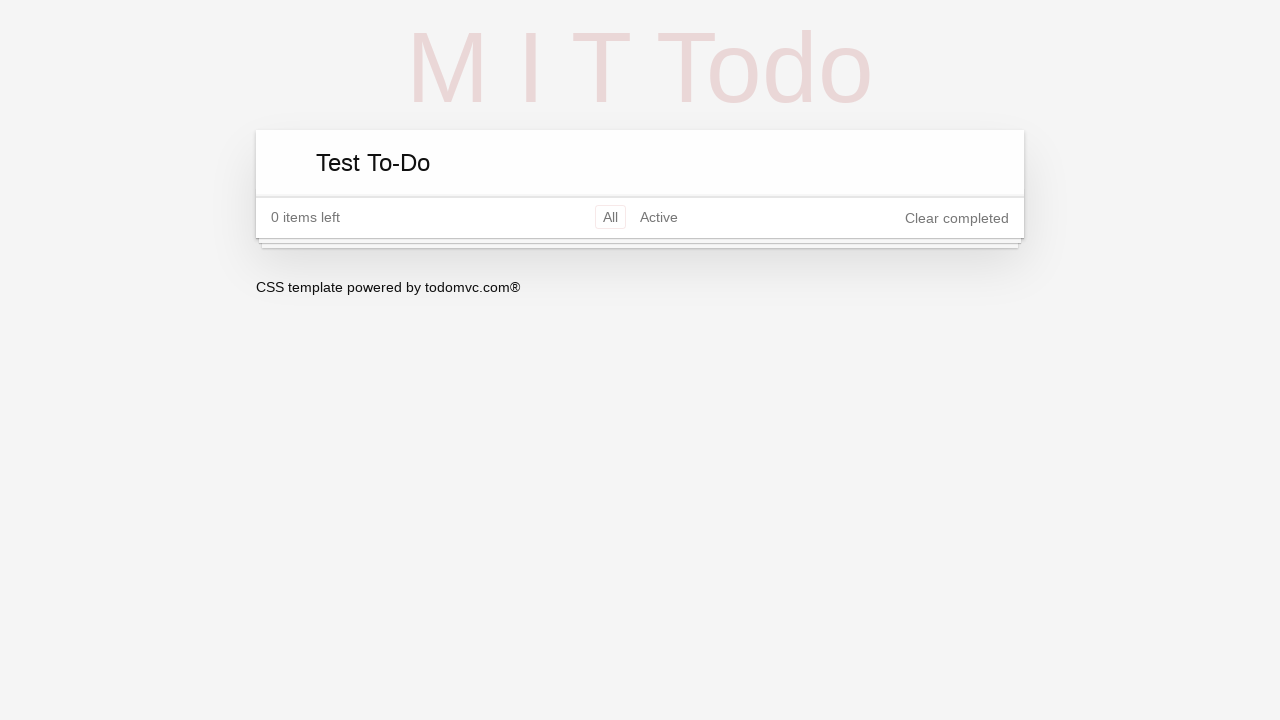

Pressed Enter to add the todo item on .new-todo
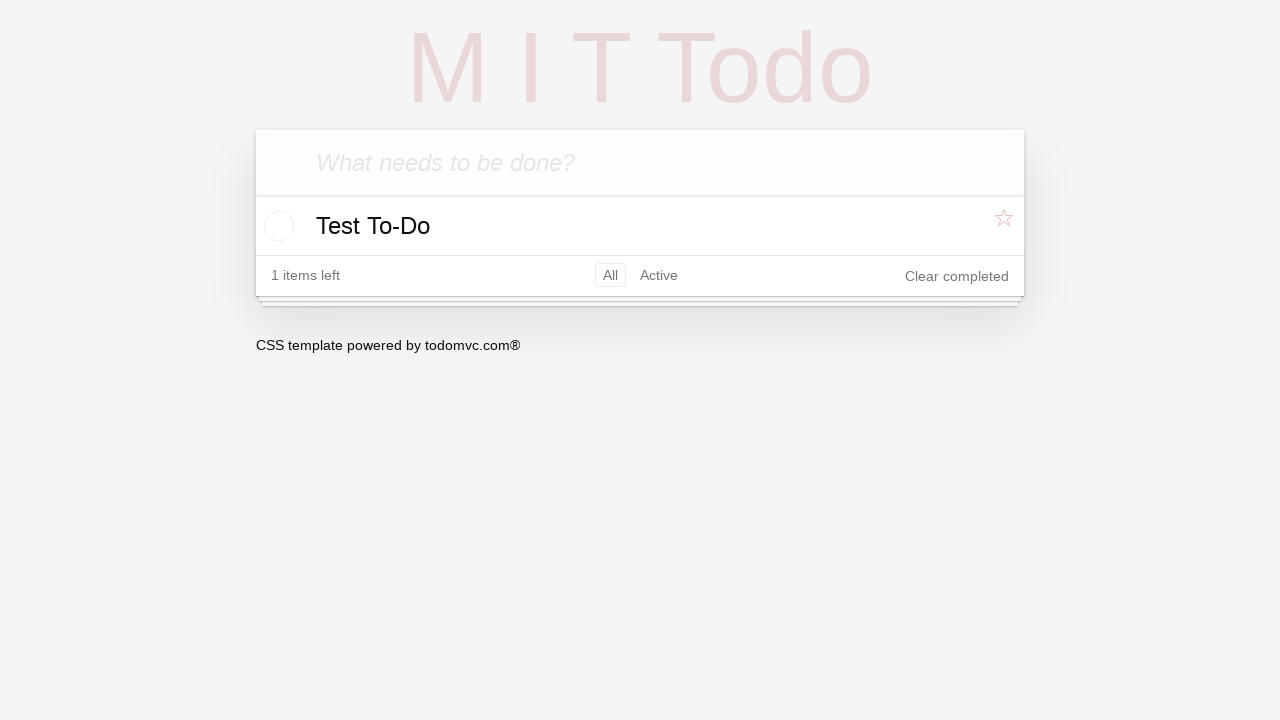

Clicked the checkbox to mark 'Test To-Do' as complete at (276, 226) on li.todo:has-text('Test To-Do') input
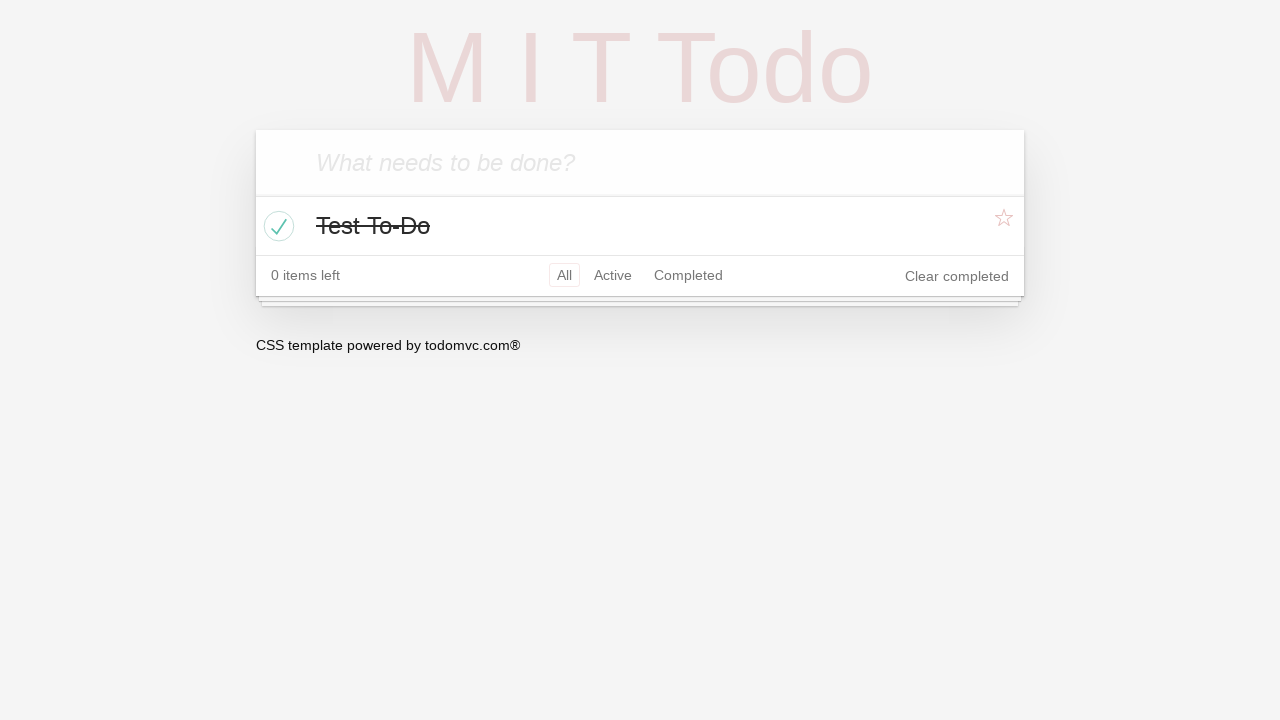

Clicked the clear completed button to remove the todo at (957, 276) on button.clear-completed
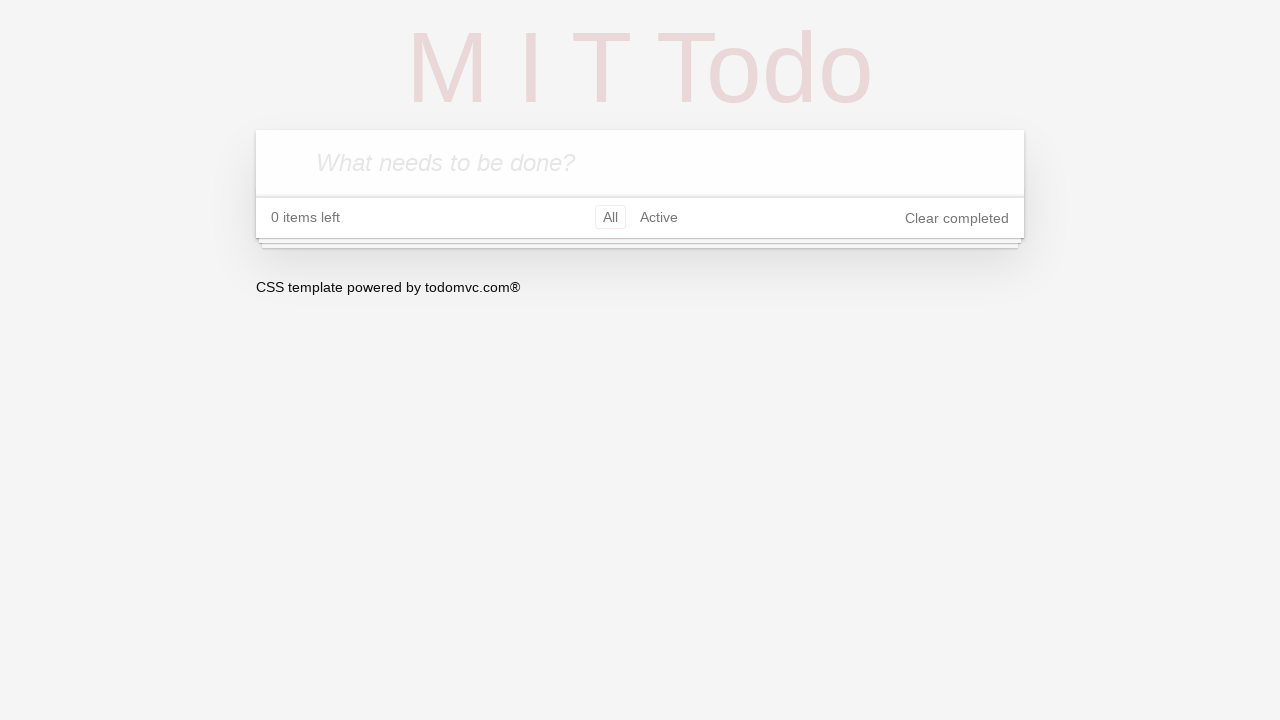

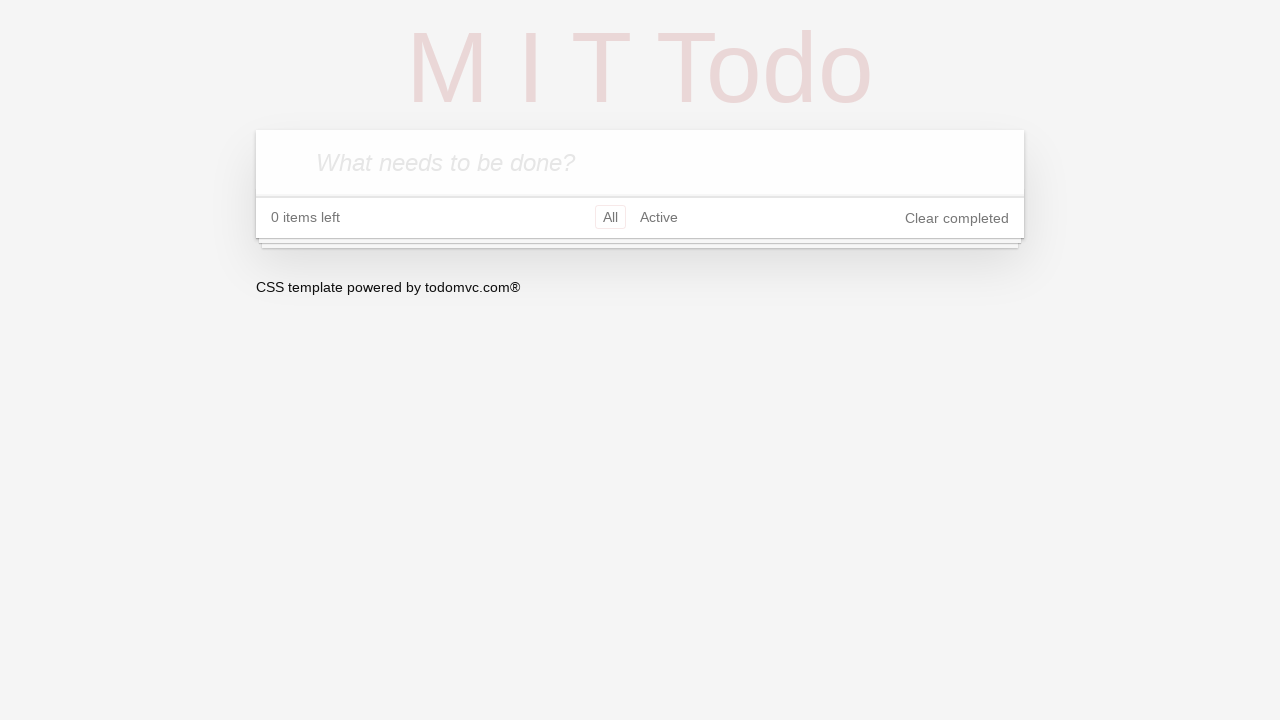